Tests flight search functionality on EaseMyTrip by clicking the search button

Starting URL: https://www.easemytrip.com/

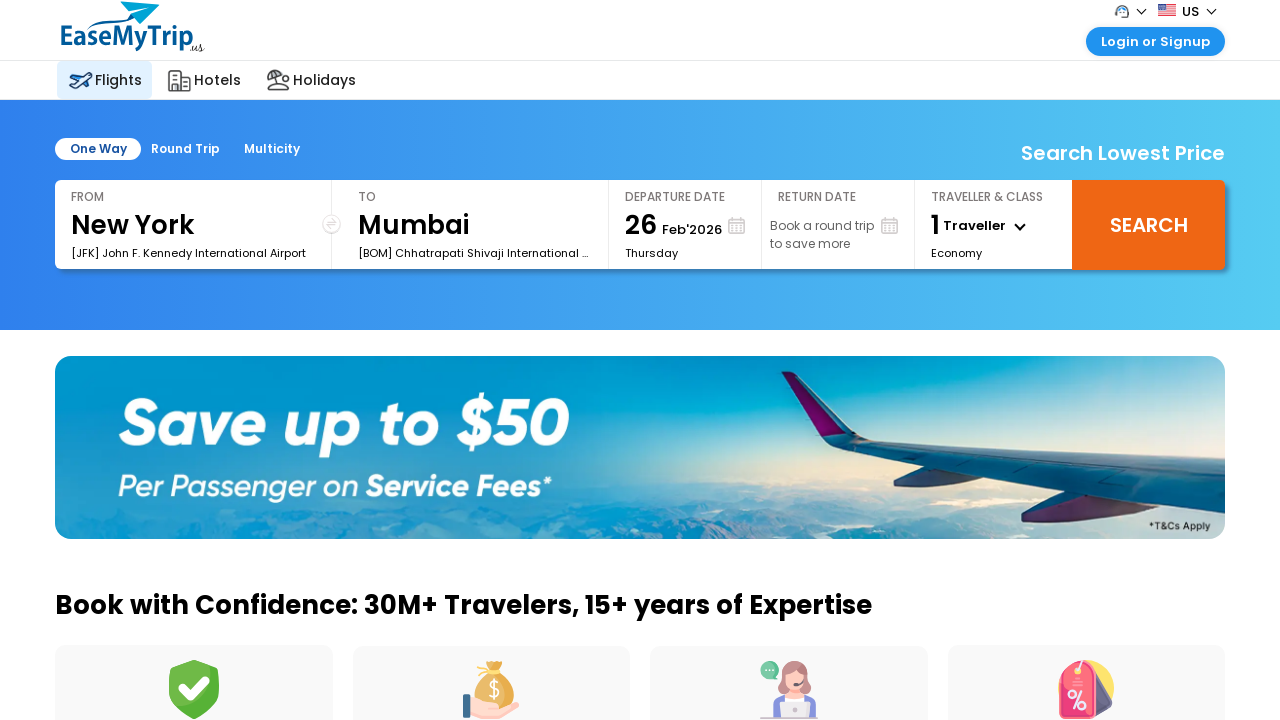

Clicked the search button to initiate flight search on EaseMyTrip at (1149, 225) on xpath=//input[@value='Search']
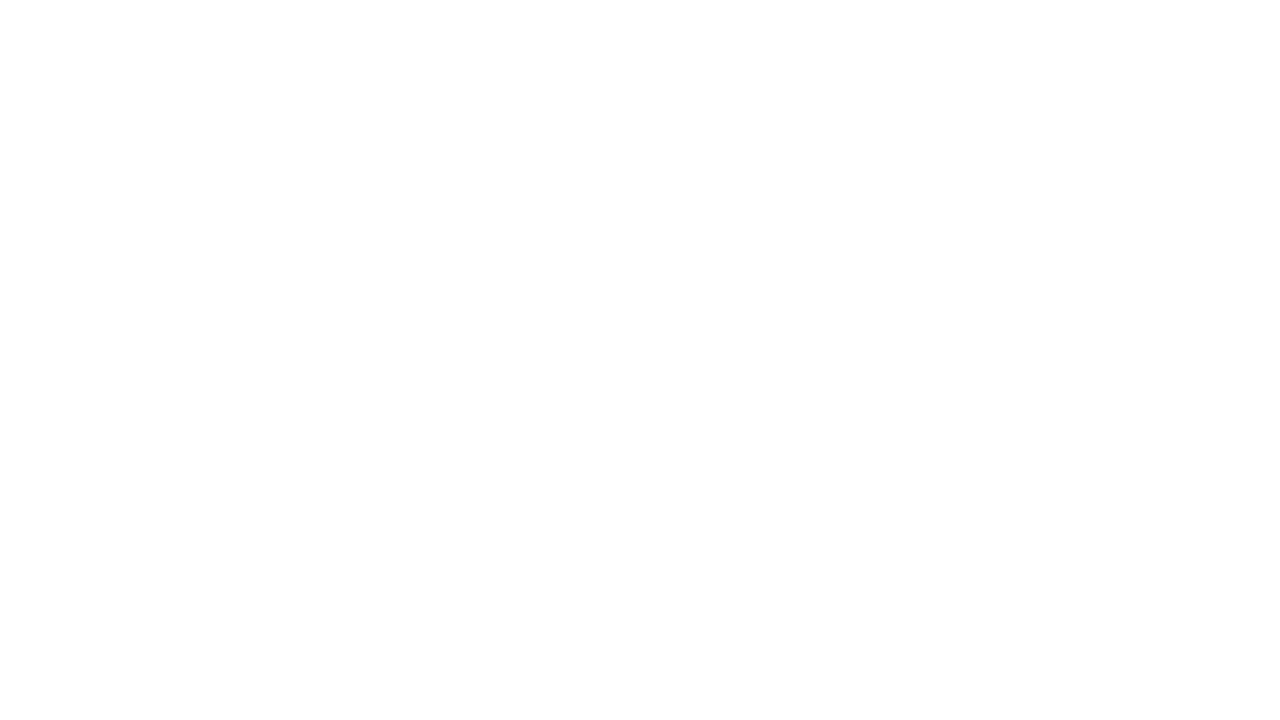

Waited 3 seconds for search results to load
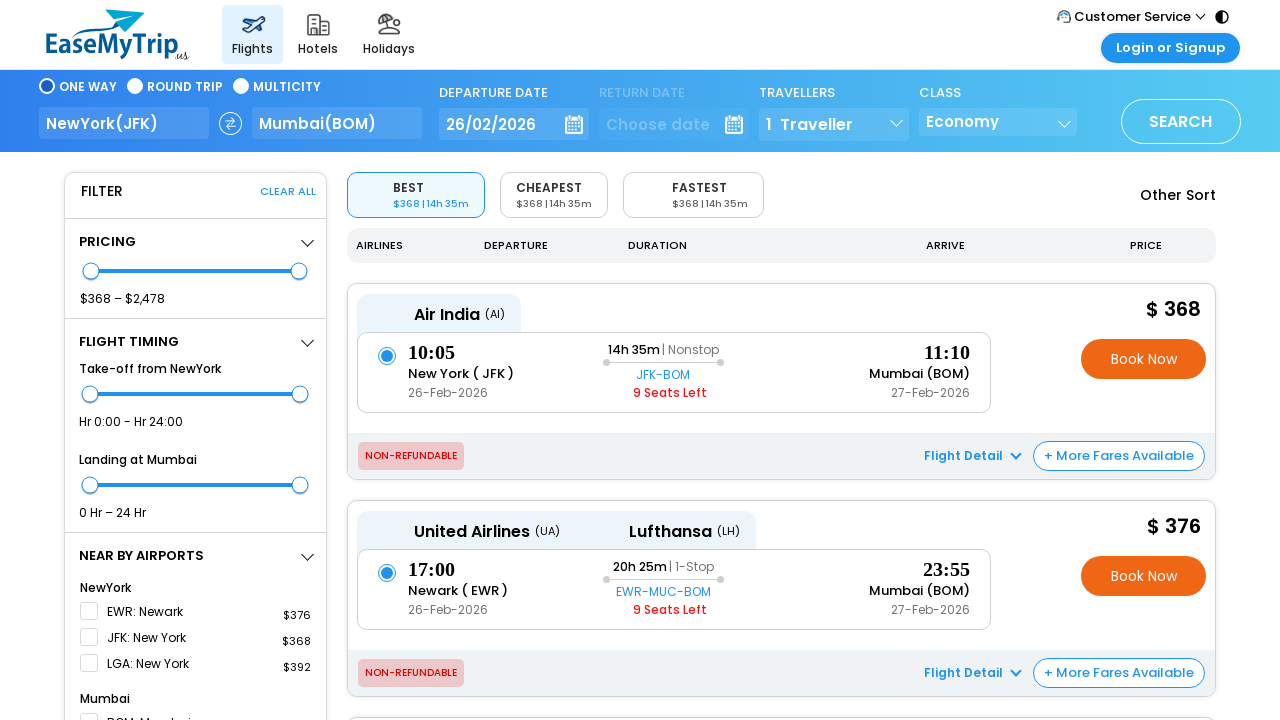

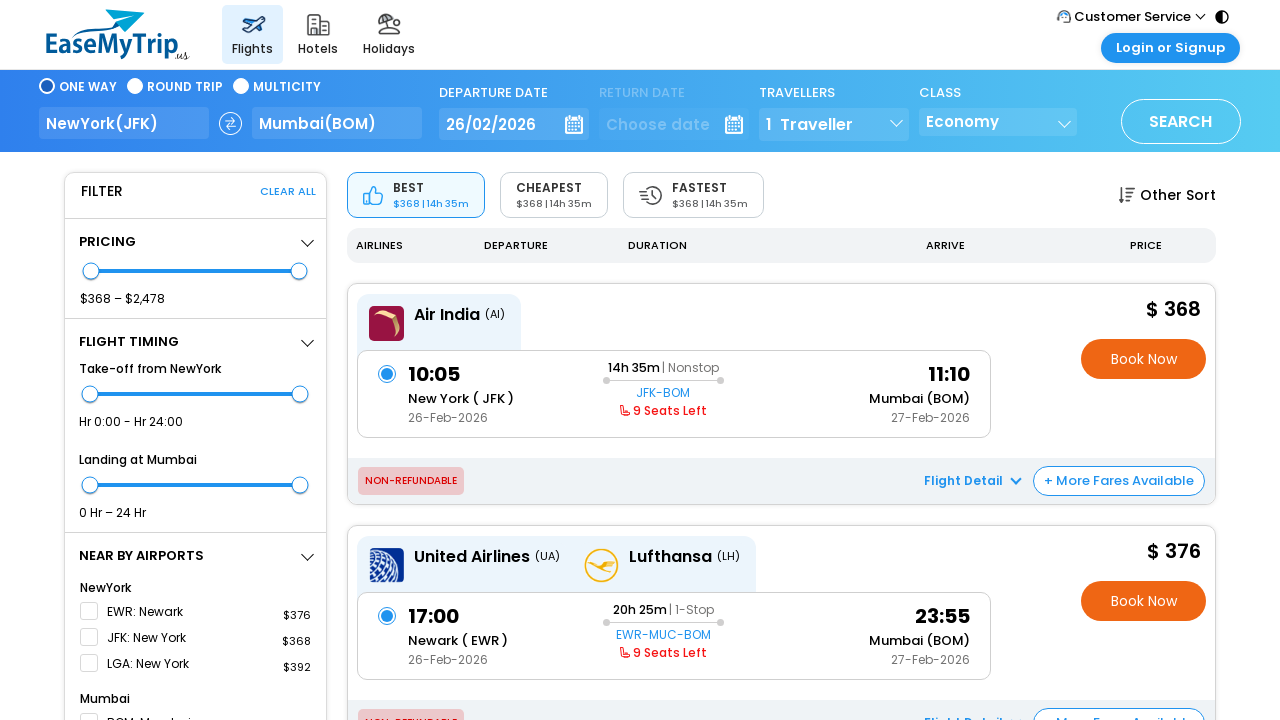